Tests the "About Scratch" footer link by clicking it and verifying navigation to /about page

Starting URL: https://scratch.mit.edu

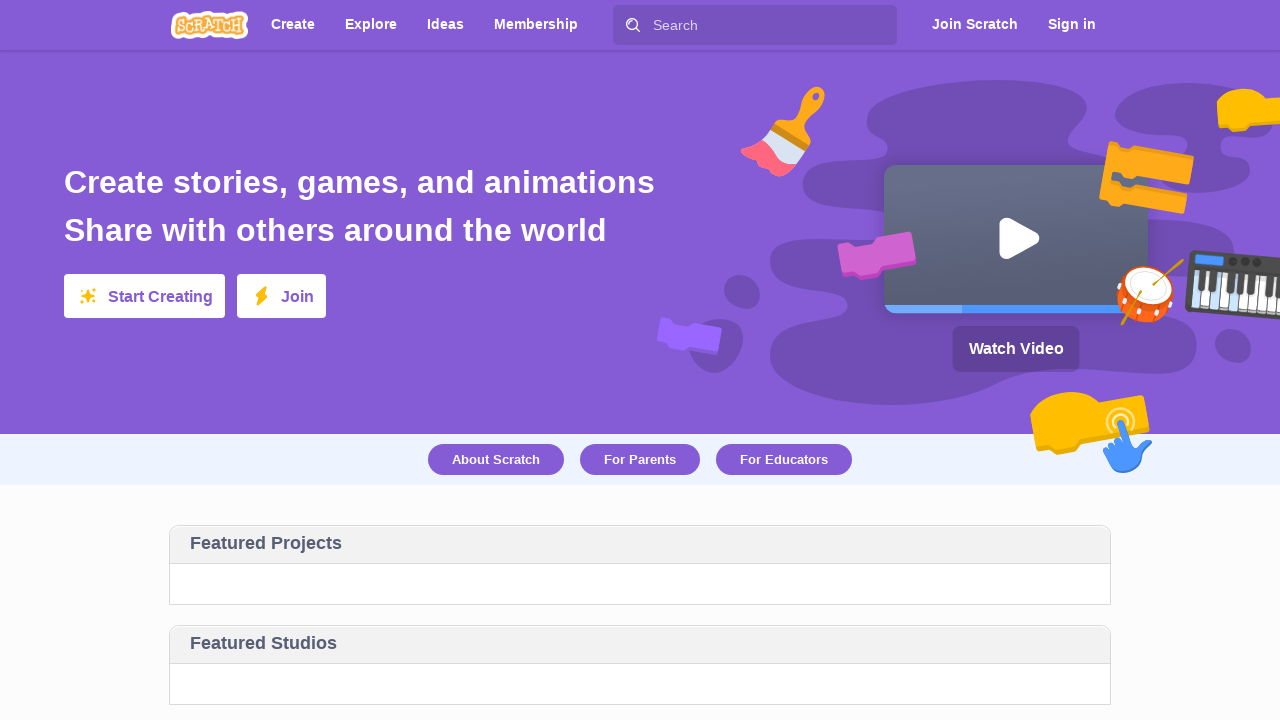

Waited for Scratch homepage to load - hero text visible
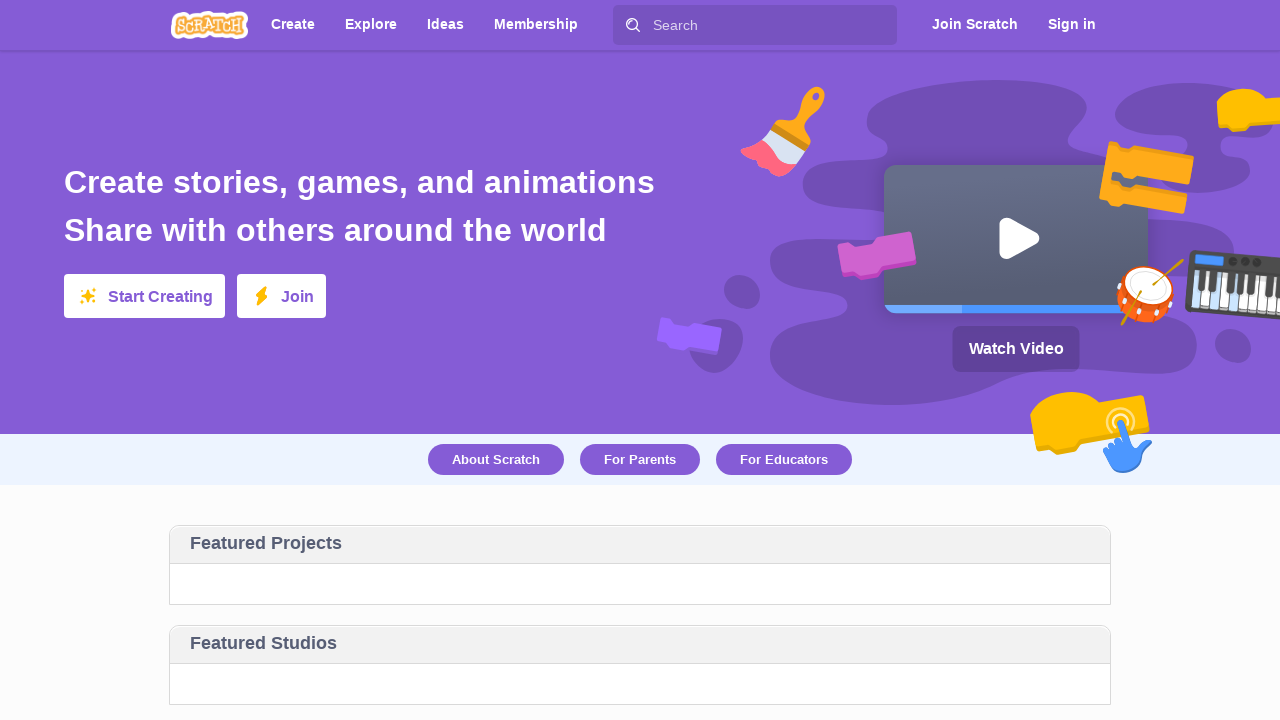

Clicked 'About Scratch' link in footer at (496, 460) on text=About Scratch
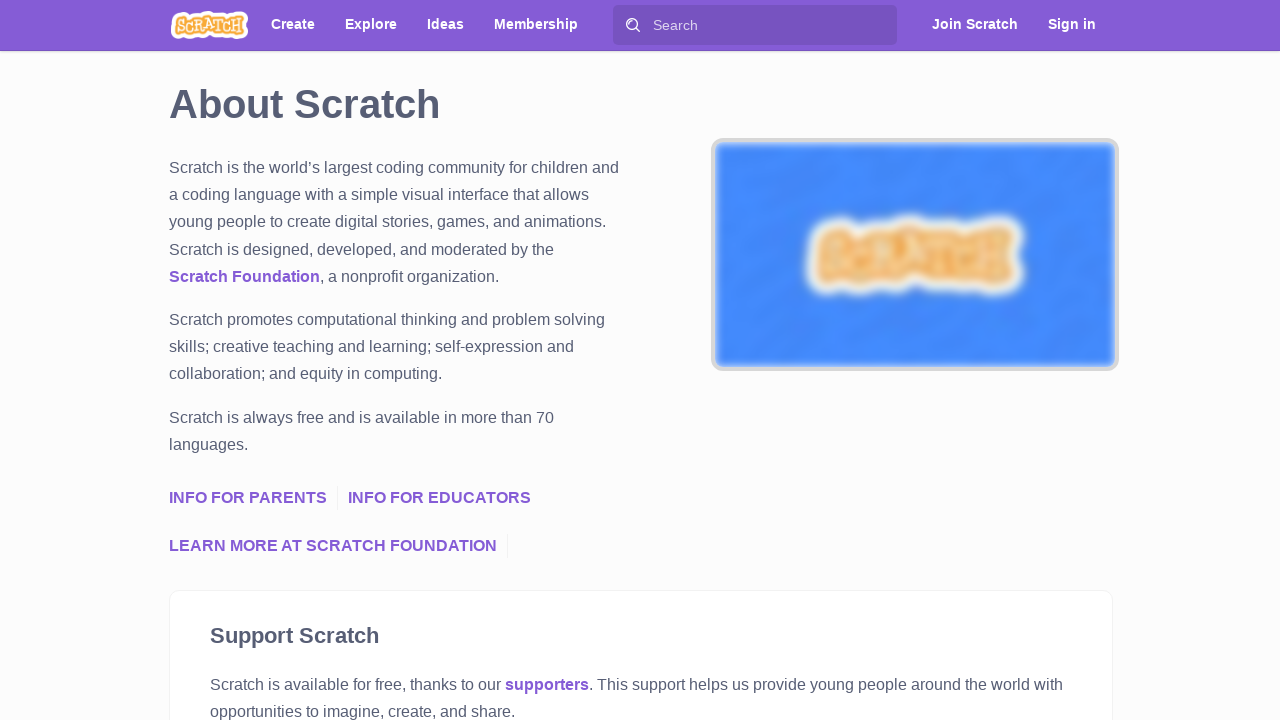

Page loaded after navigation
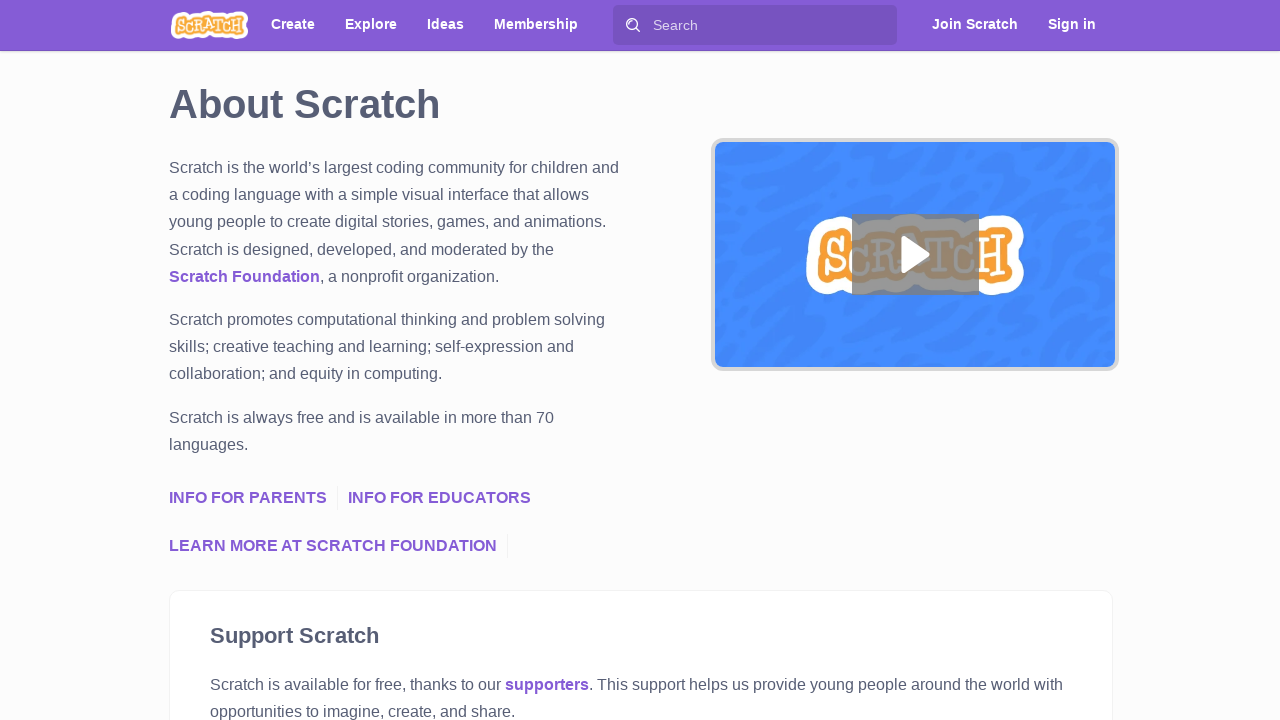

Verified navigation to /about page - URL contains '/about'
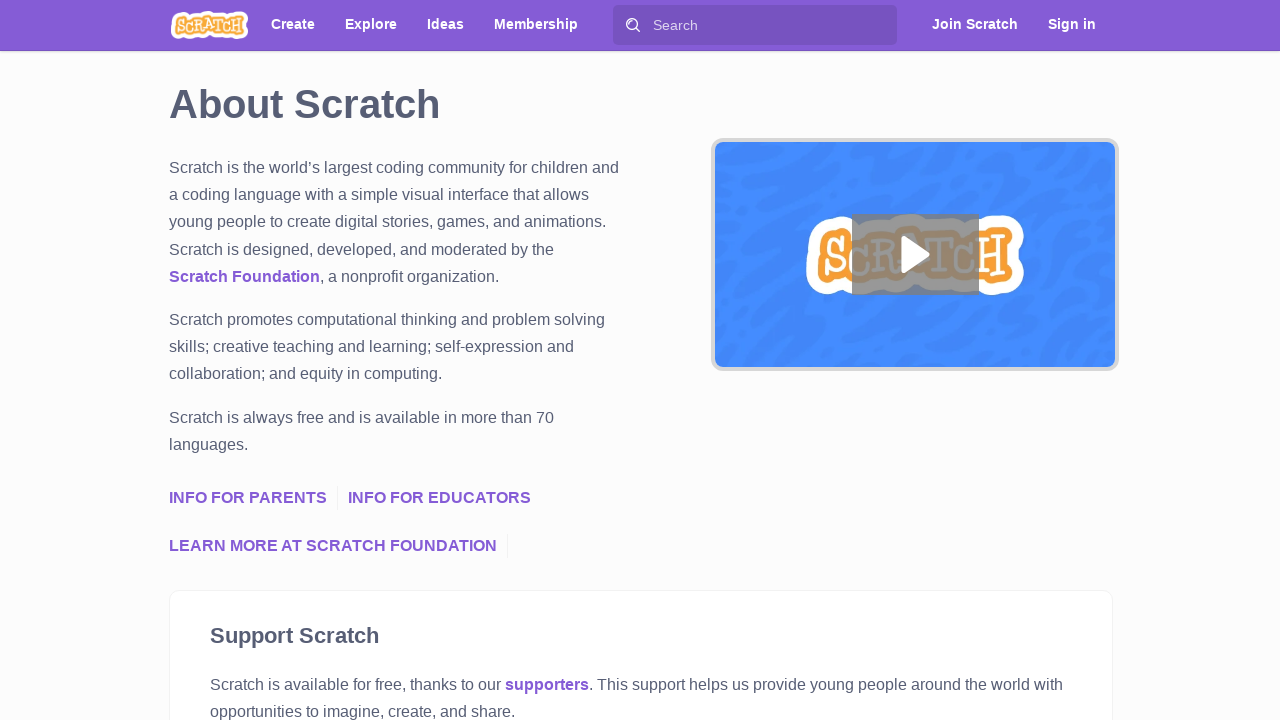

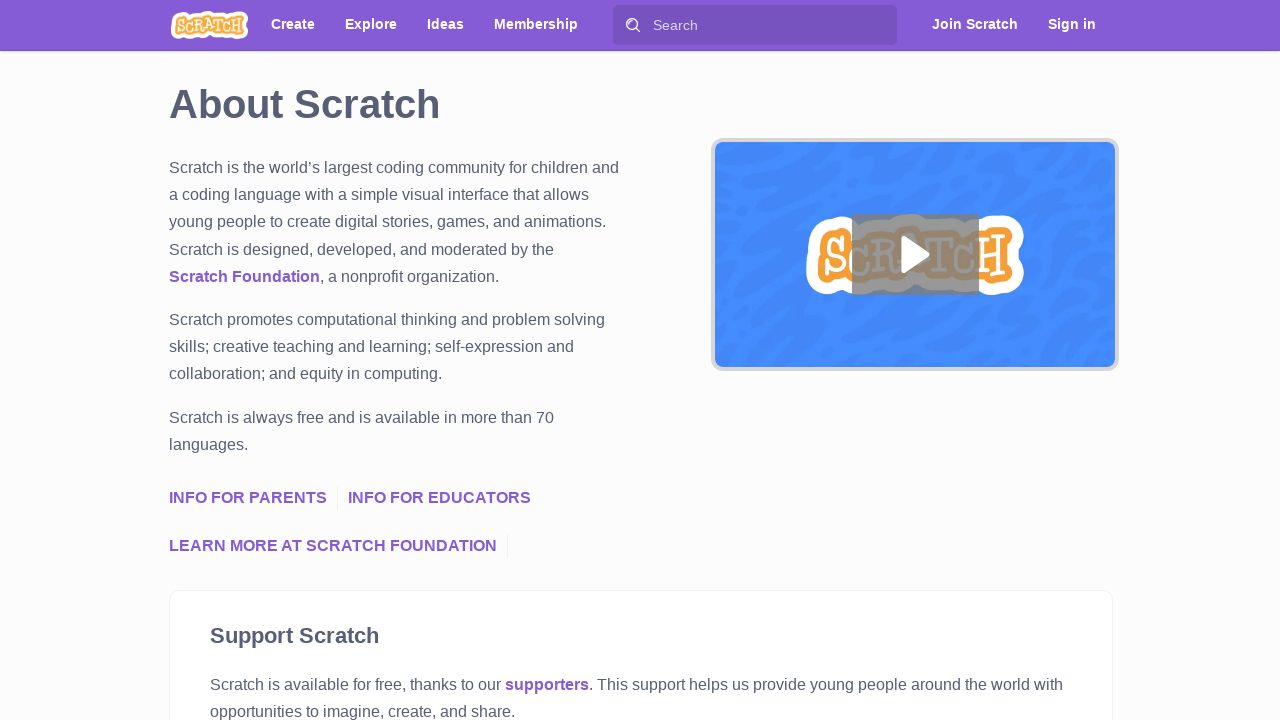